Tests handling of a prompt alert dialog by entering text

Starting URL: https://testautomationpractice.blogspot.com/

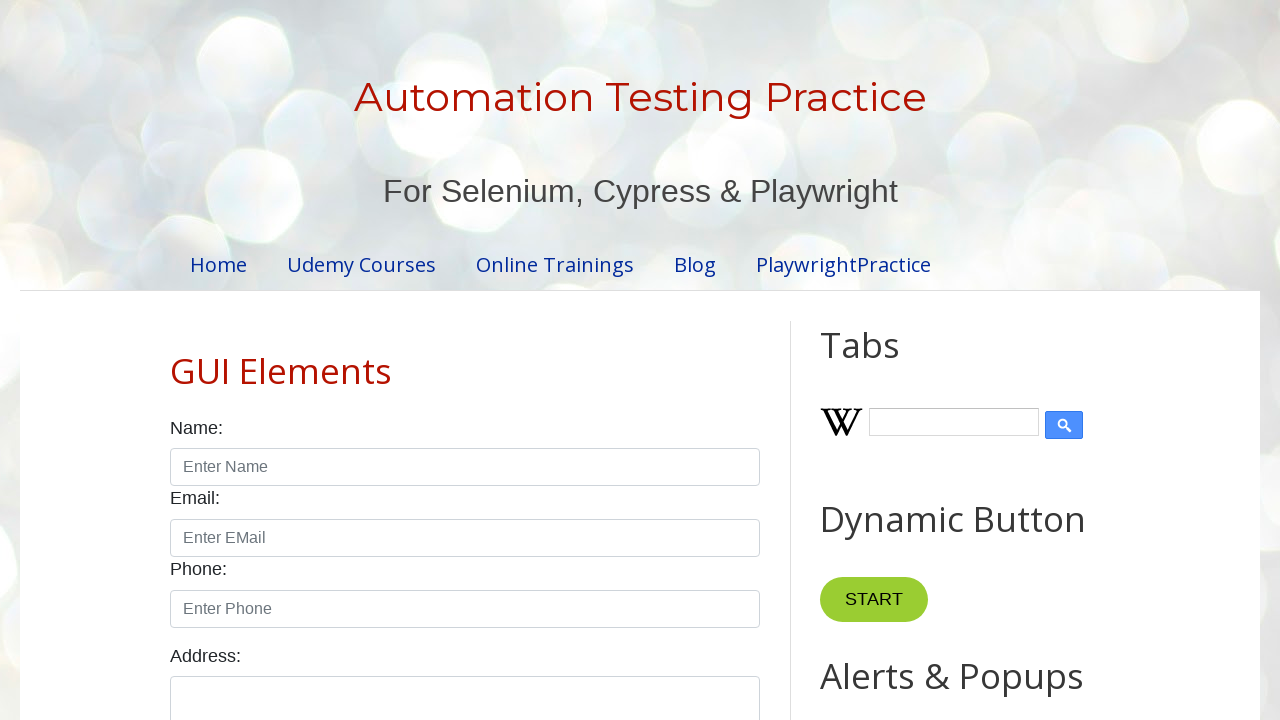

Set up dialog handler to accept prompt with text 'Prompt'
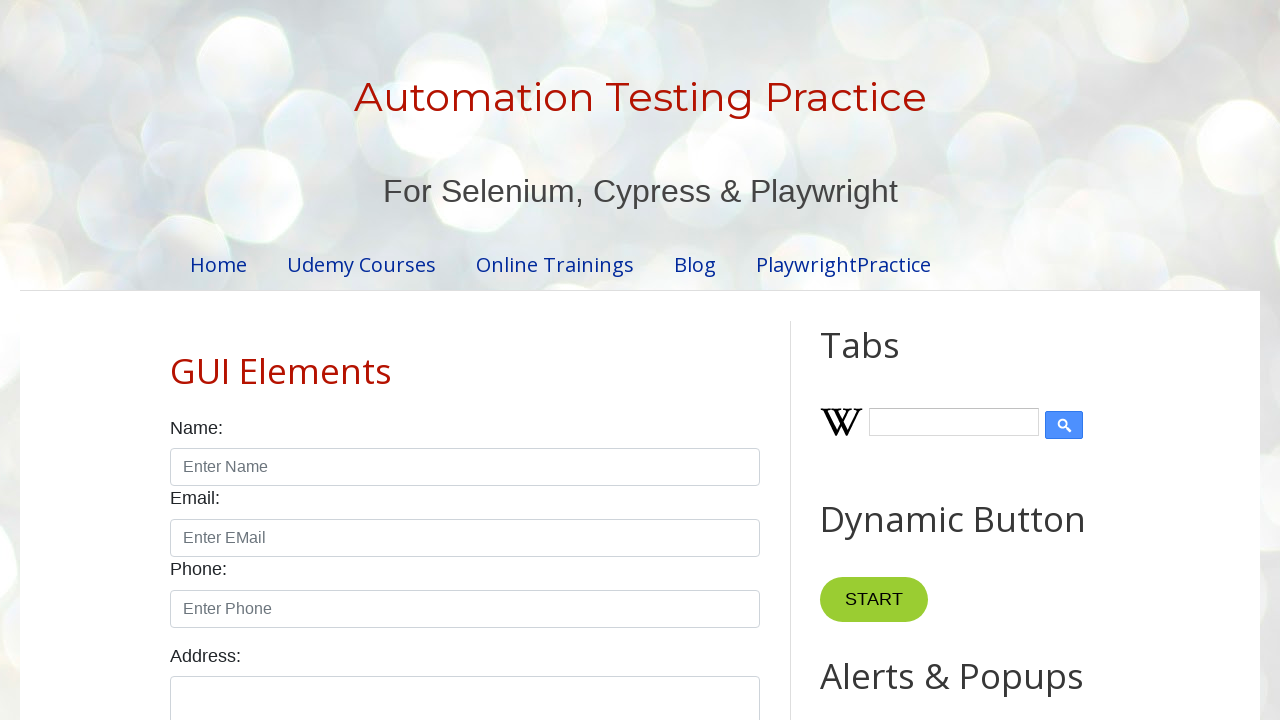

Clicked Prompt Alert button at (890, 360) on internal:role=button[name="Prompt Alert"i]
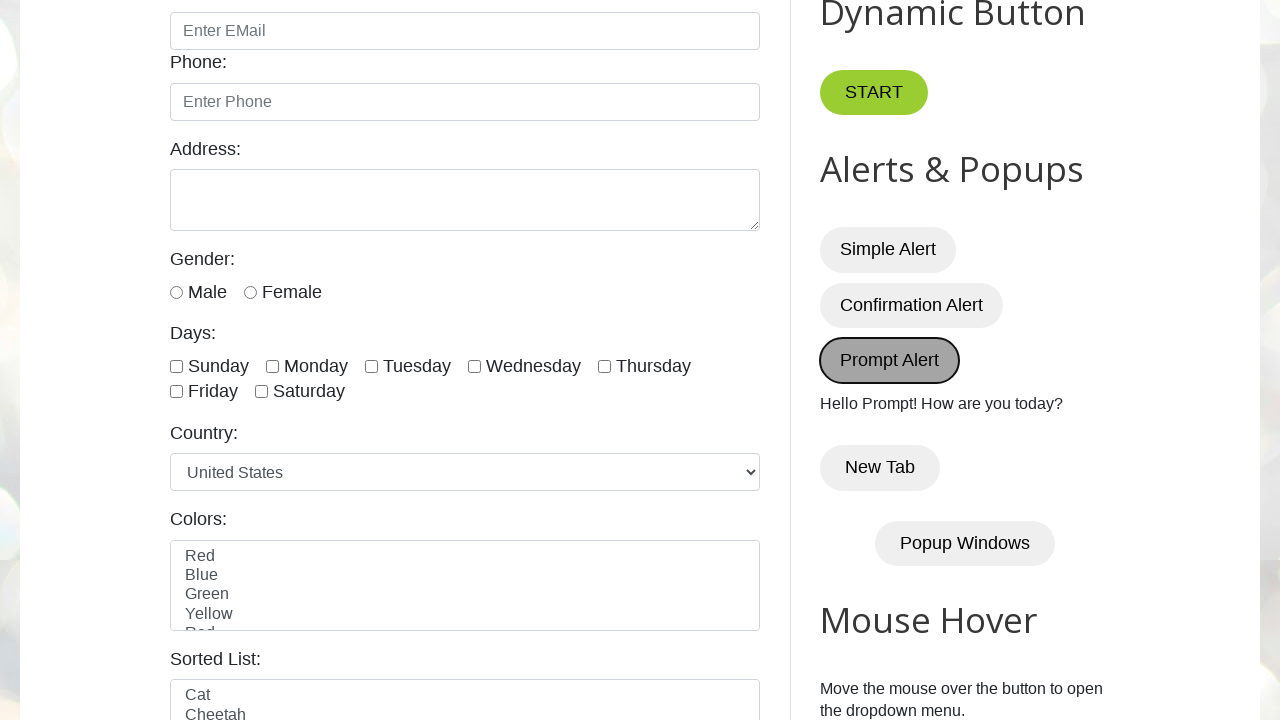

Waited for result element to appear
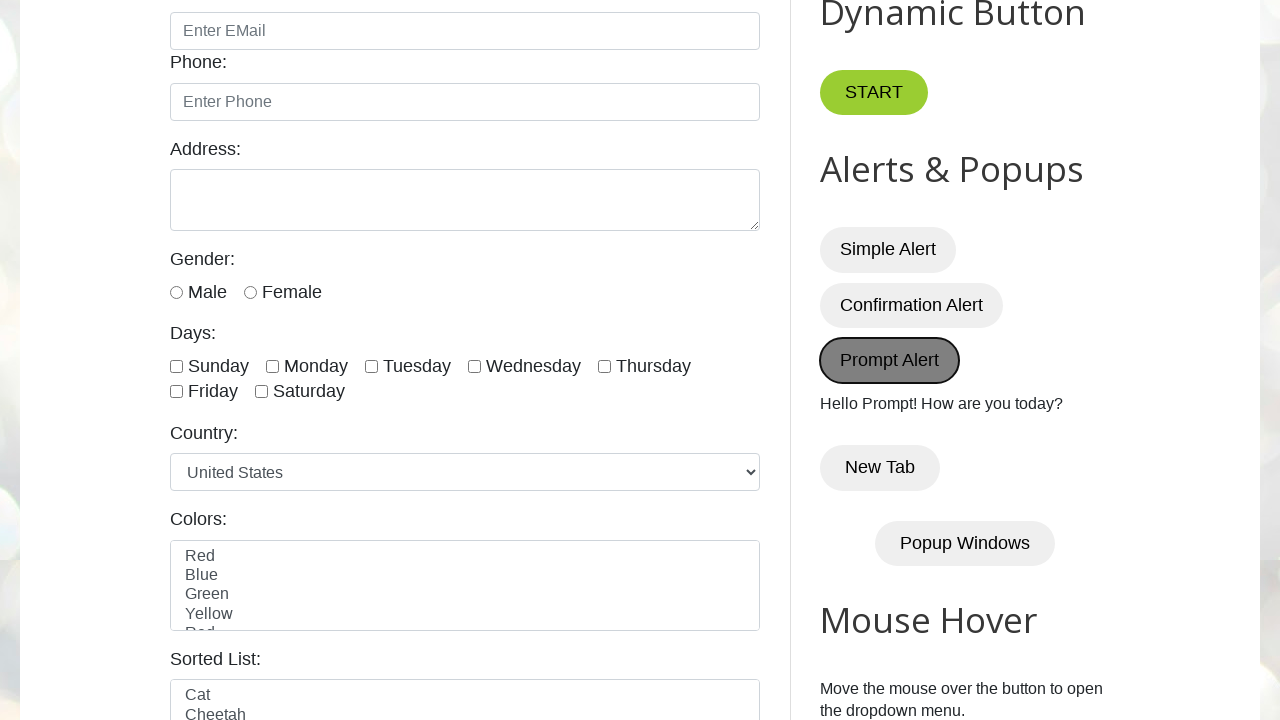

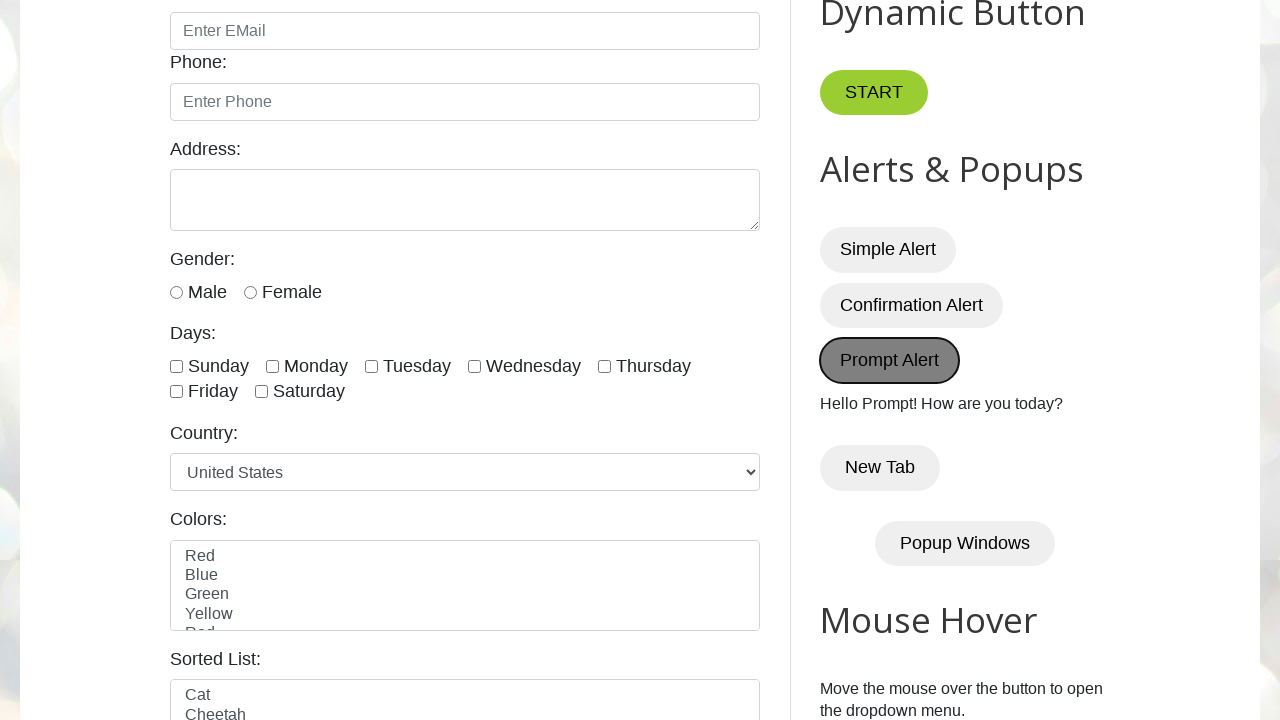